Tests auto-suggestive dropdown functionality by typing partial text and selecting a specific option from the suggestions

Starting URL: https://rahulshettyacademy.com/dropdownsPractise/

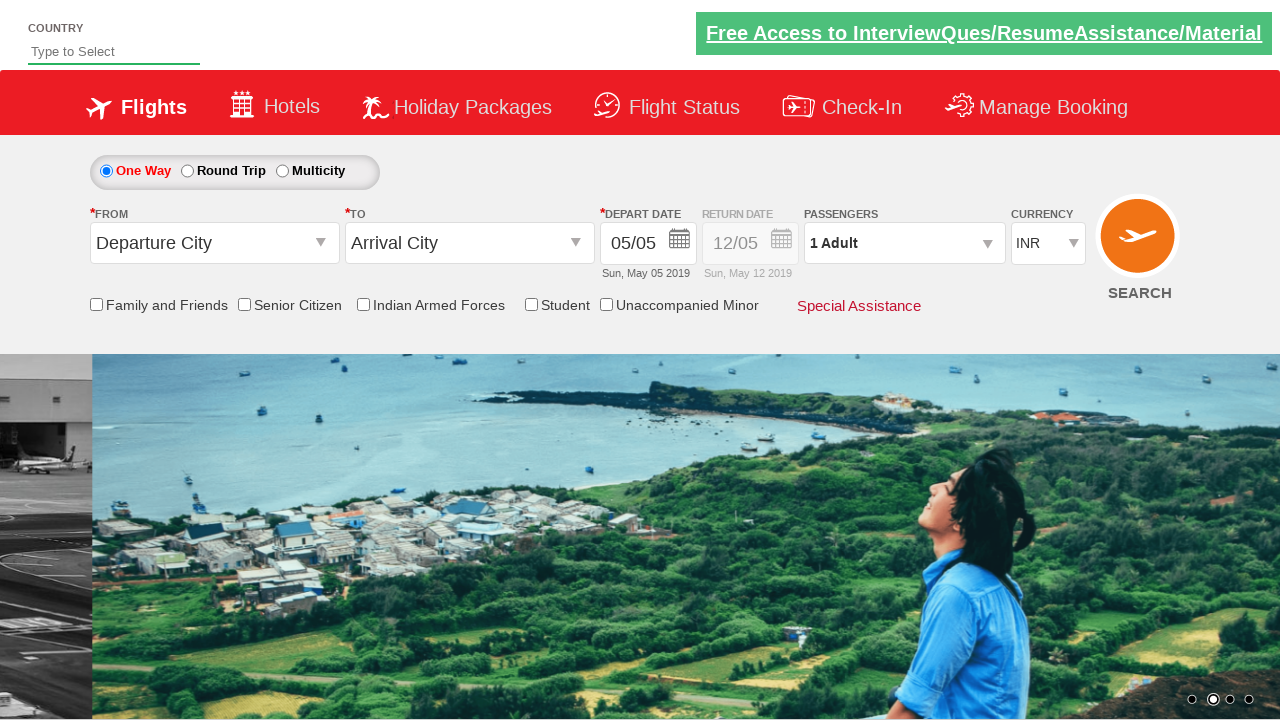

Typed 'ca' in the auto-suggest field on #autosuggest
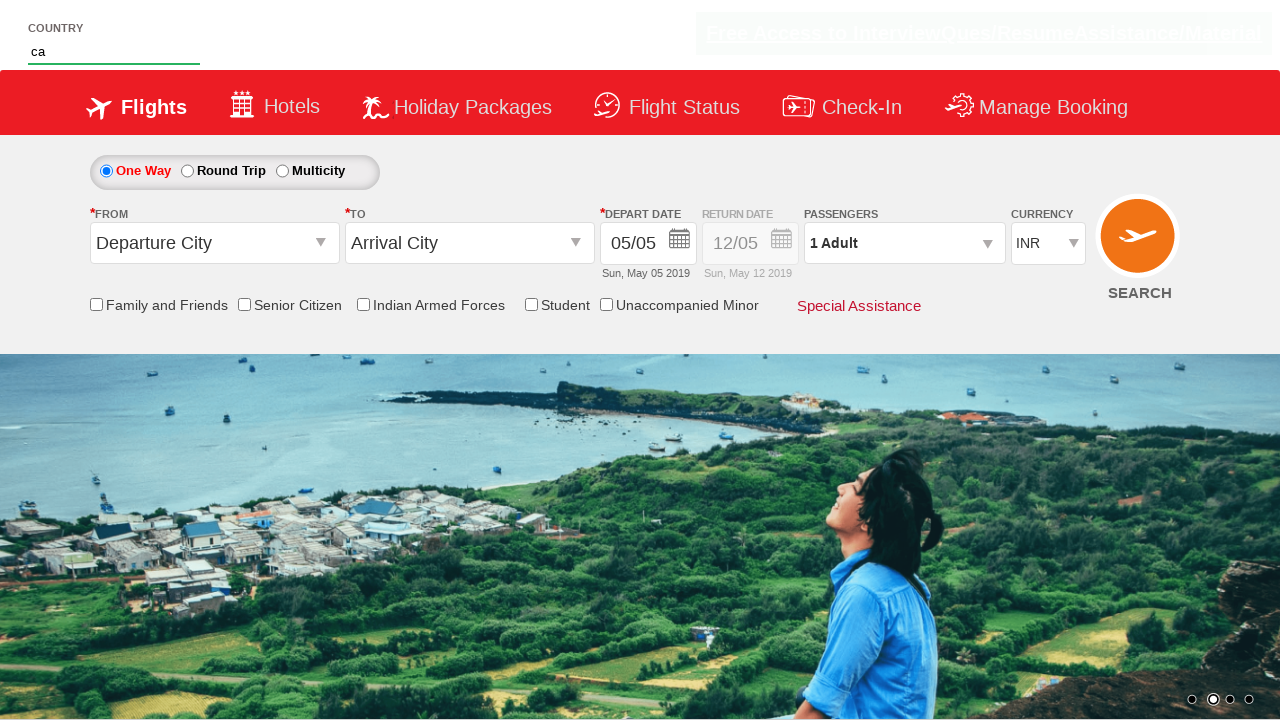

Auto-suggest dropdown suggestions appeared
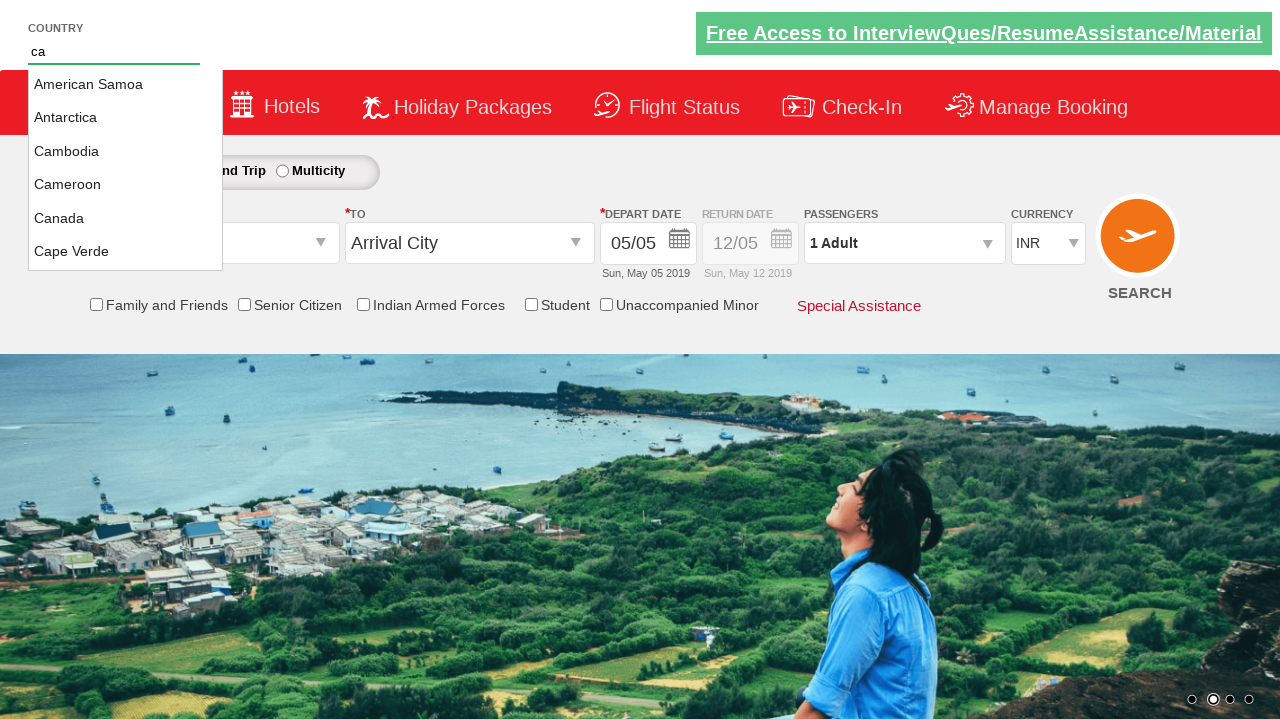

Selected 'Canada' from the auto-suggest dropdown at (126, 218) on xpath=//li[@class='ui-menu-item']/a >> nth=4
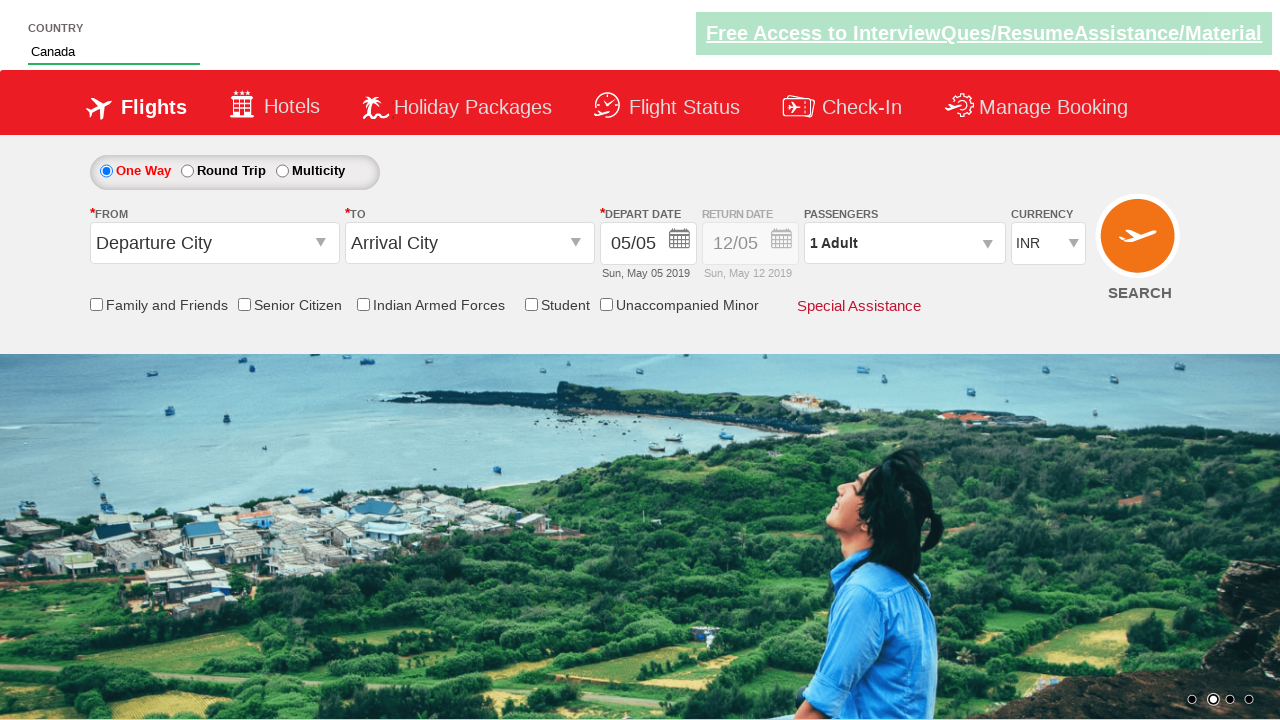

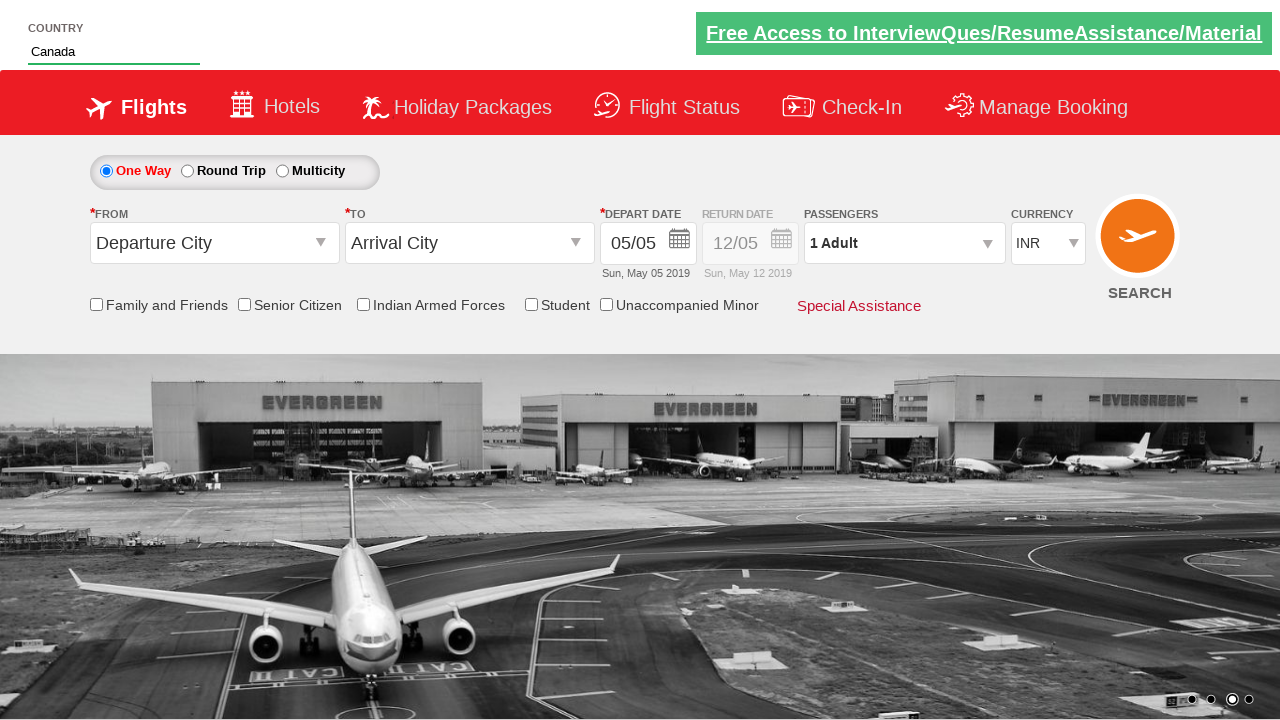